Navigates to GeeksforGeeks website and verifies the page loads successfully

Starting URL: https://www.geeksforgeeks.org/

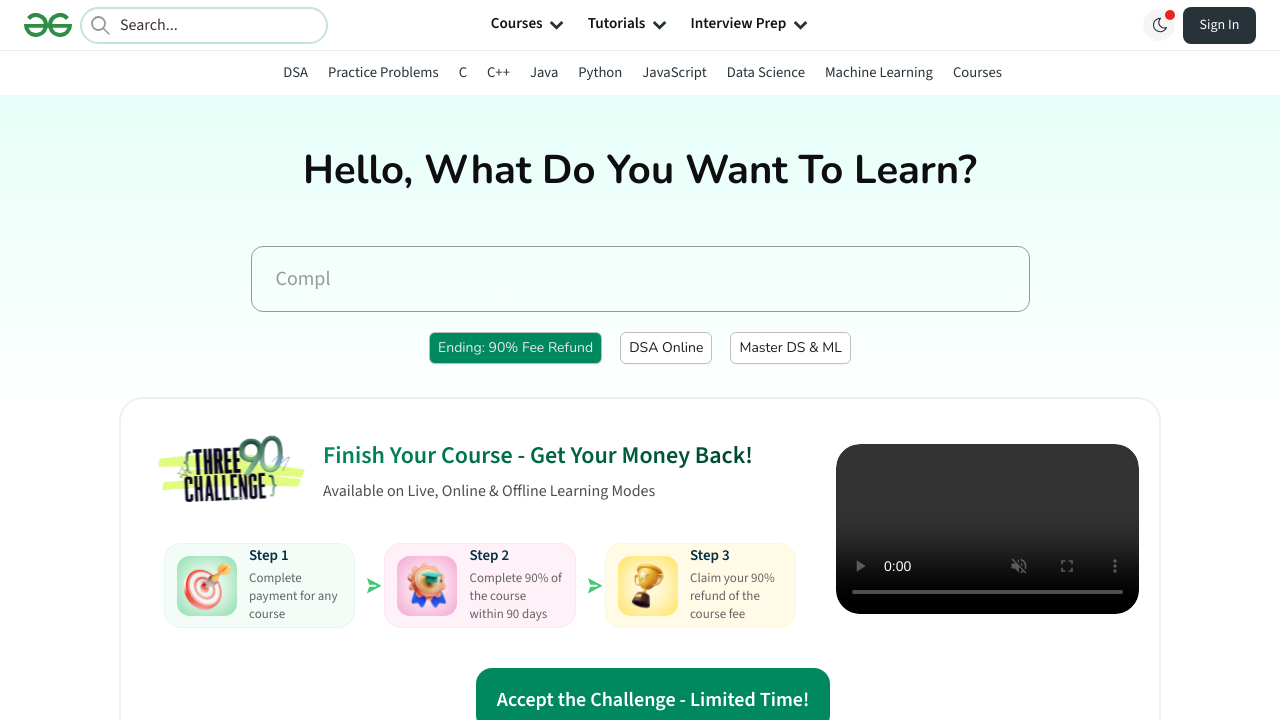

Waited for DOM content to load on GeeksforGeeks homepage
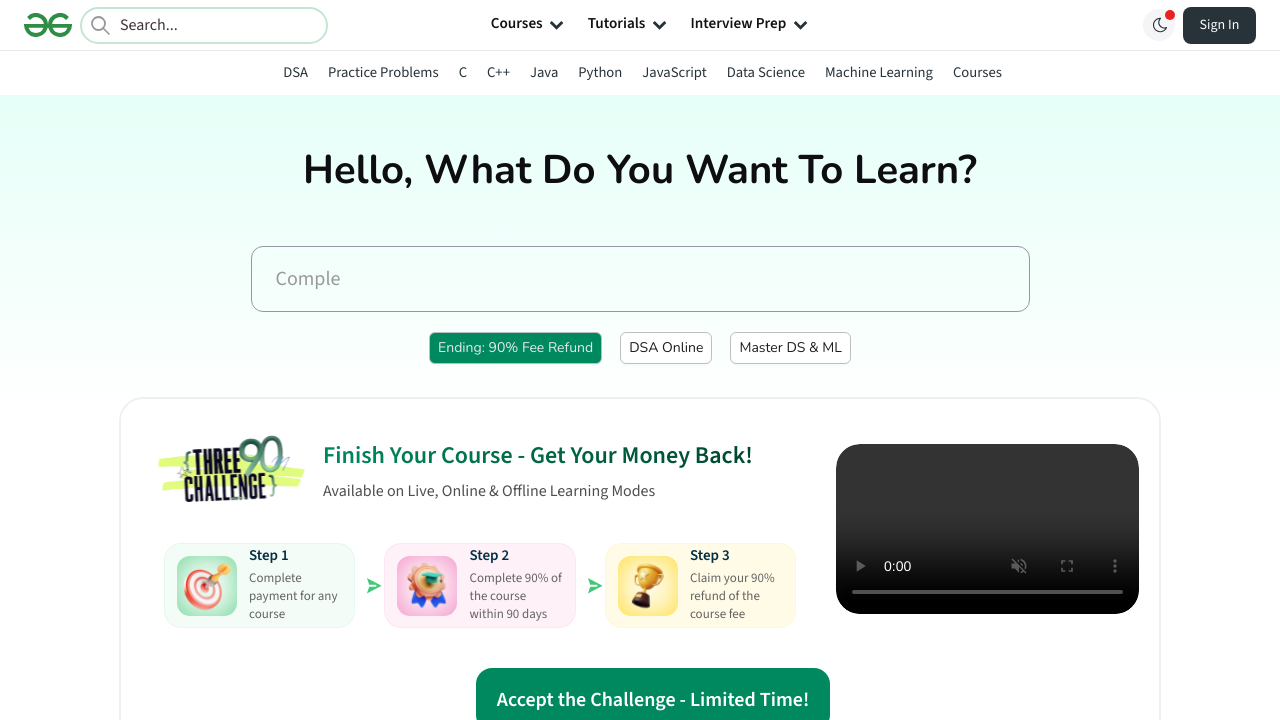

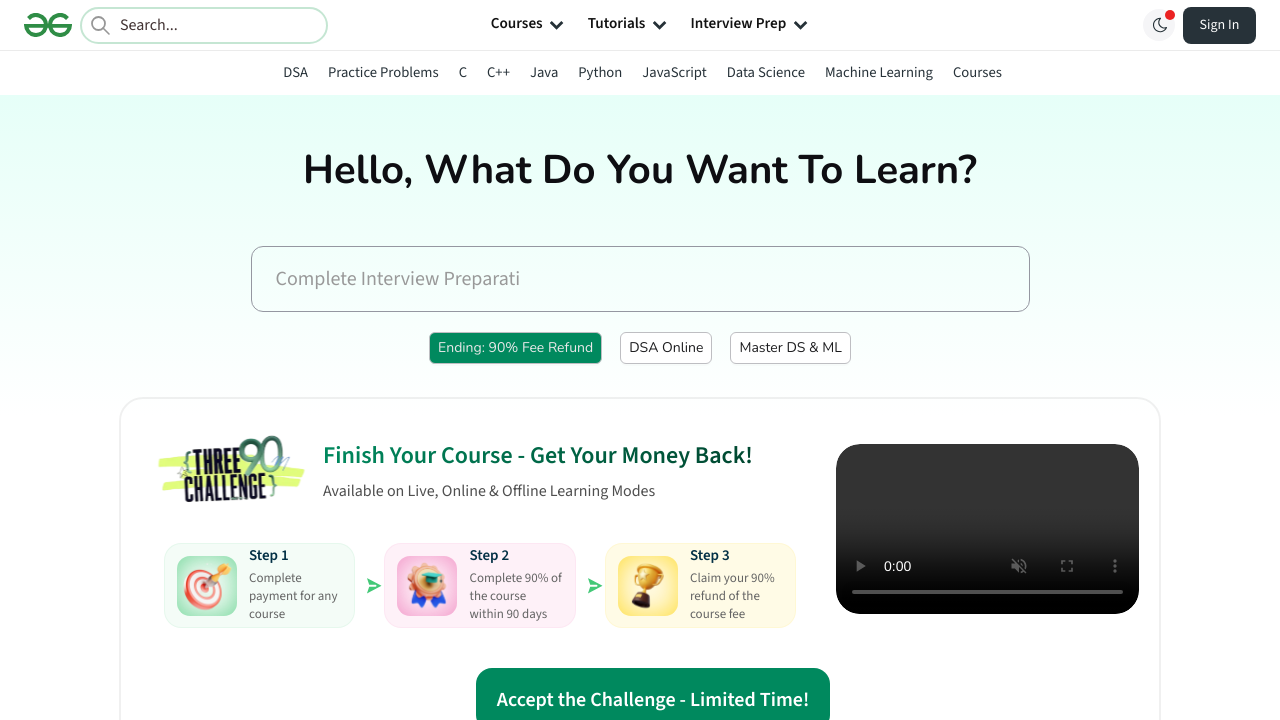